Tests scrolling to a link element on the page and clicking it to navigate to a new page in the same window.

Starting URL: http://www.testdiary.com/training/selenium/selenium-test-page/

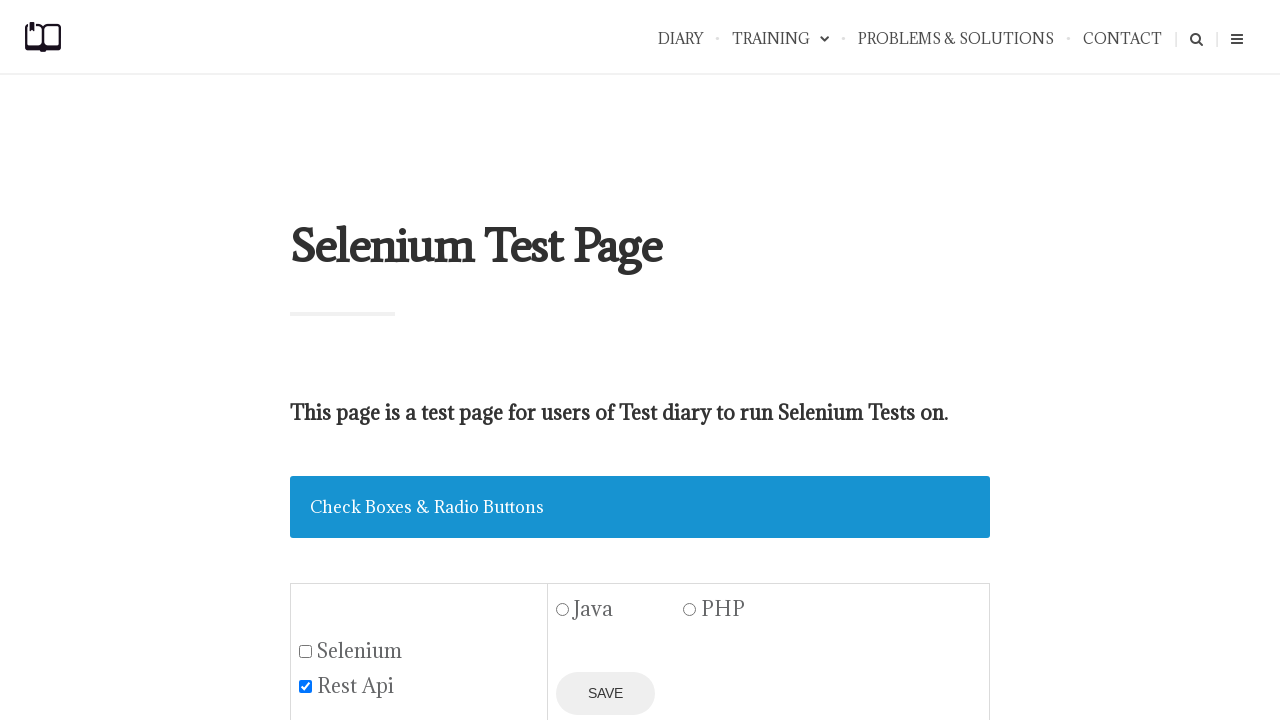

Waited for 'Open page in the same window' link to be visible
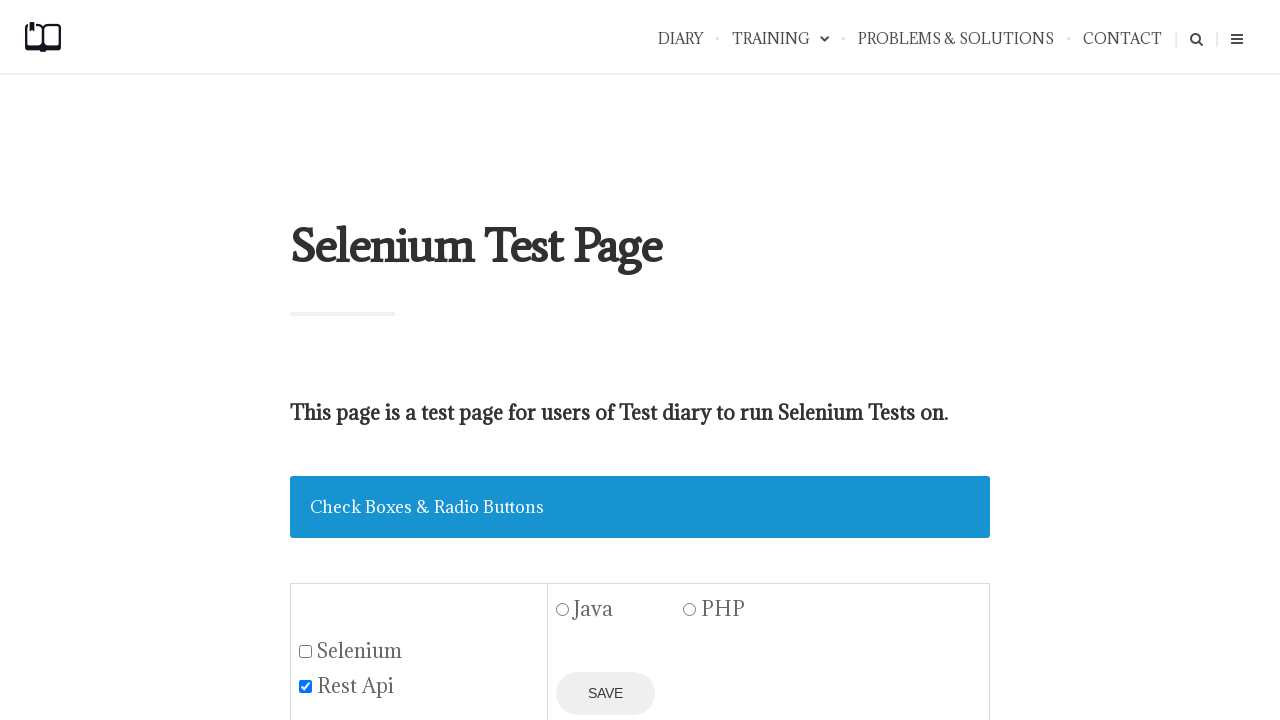

Scrolled to and clicked 'Open page in the same window' link to navigate at (434, 360) on text=Open page in the same window
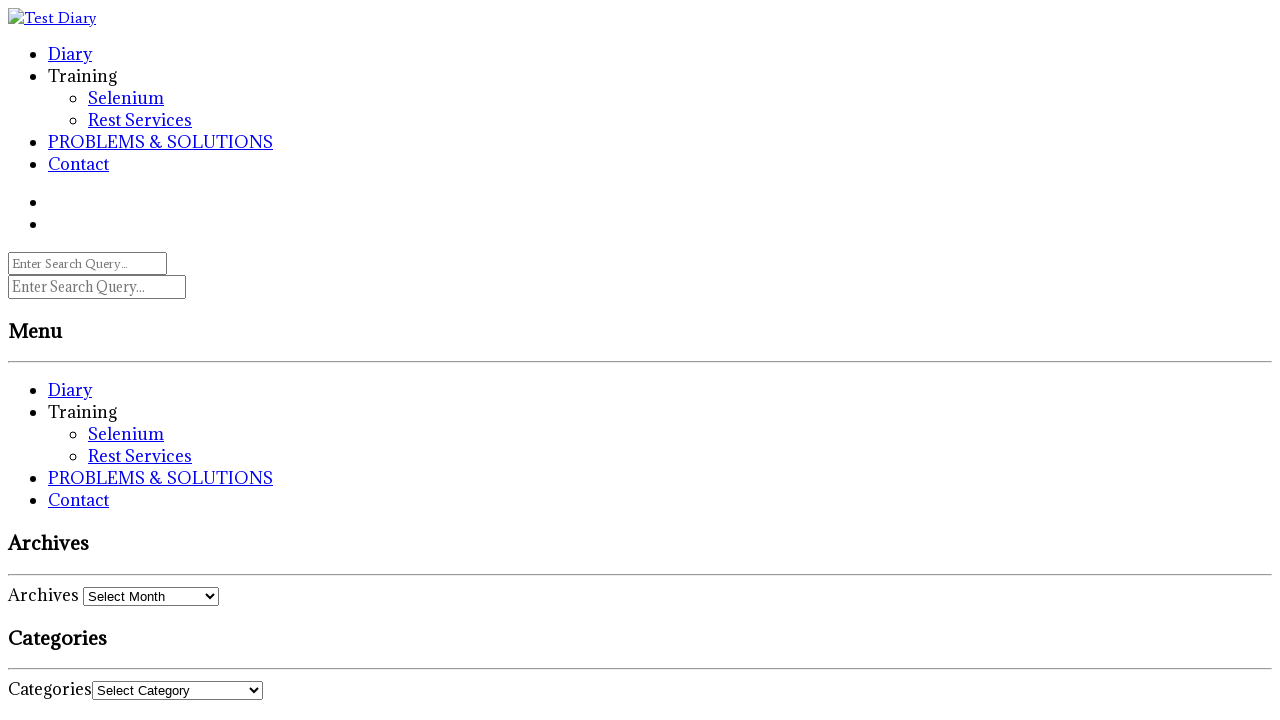

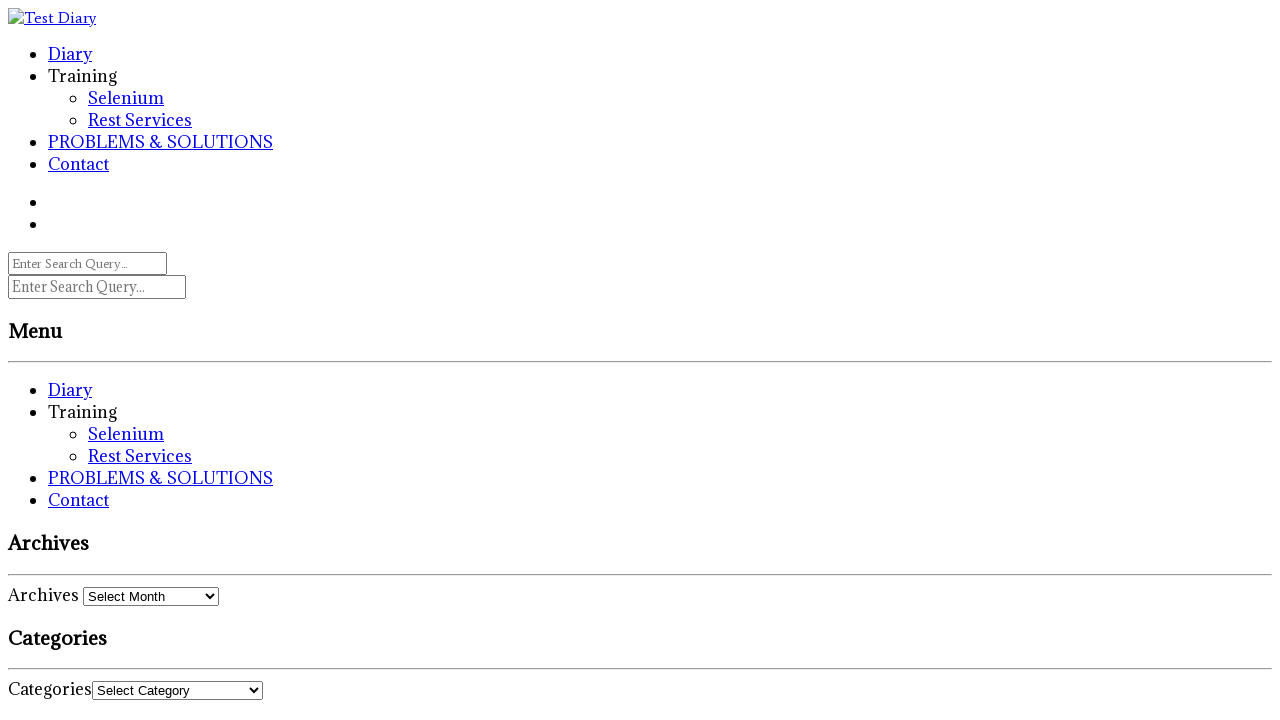